Tests user search functionality by clicking a button and filling in a username search field

Starting URL: https://elzarape.github.io/admin/modules/users/view/user.html

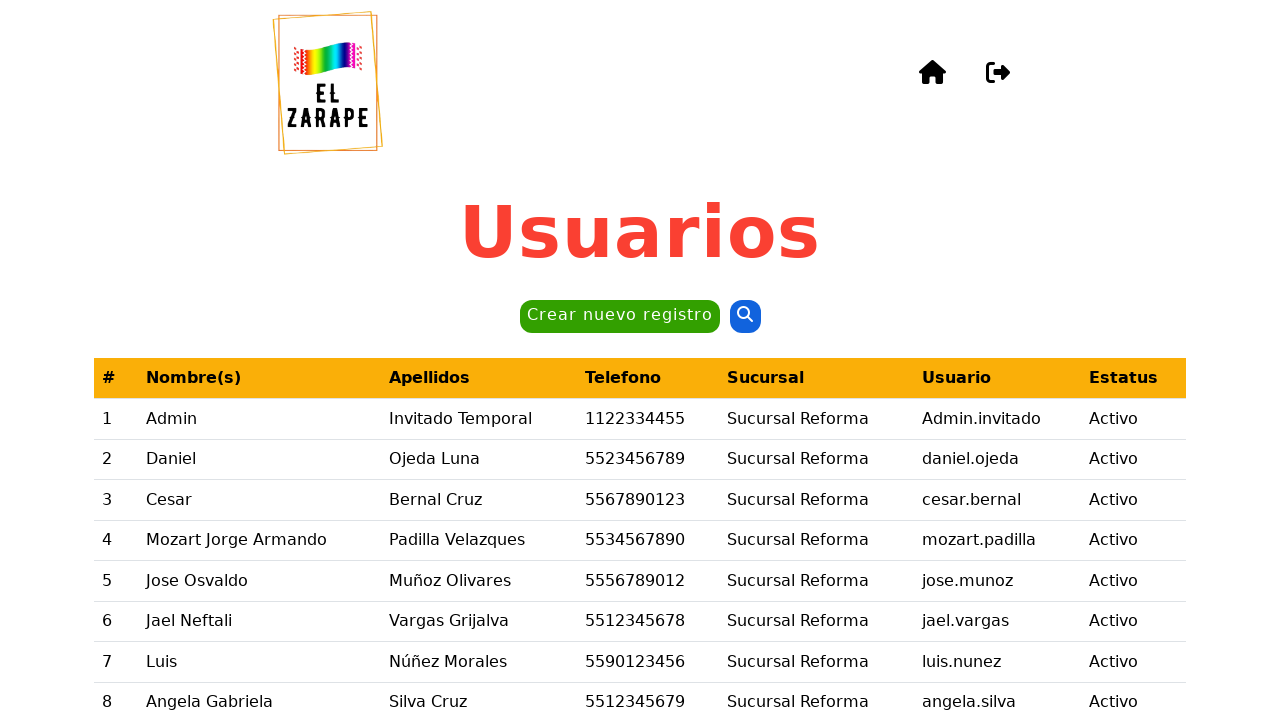

Clicked the search button at (745, 317) on internal:role=button >> nth=1
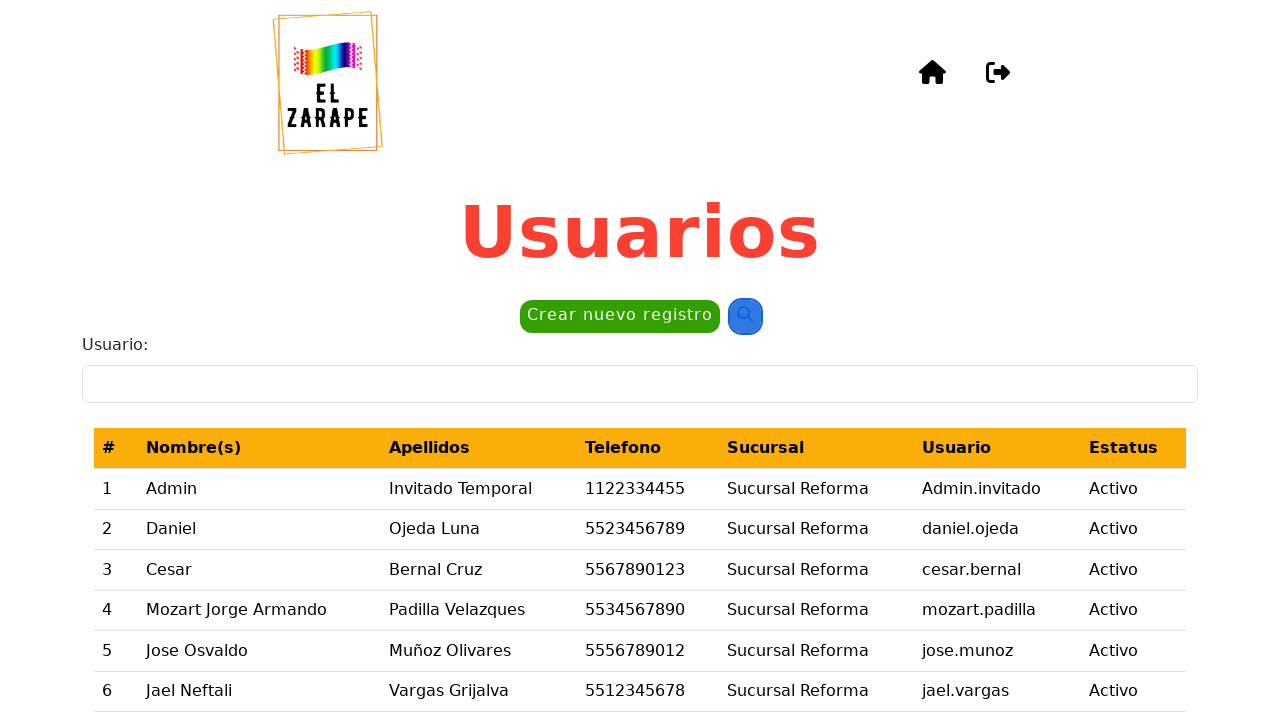

Clicked on the Usuario field at (640, 384) on internal:label="Usuario:"i
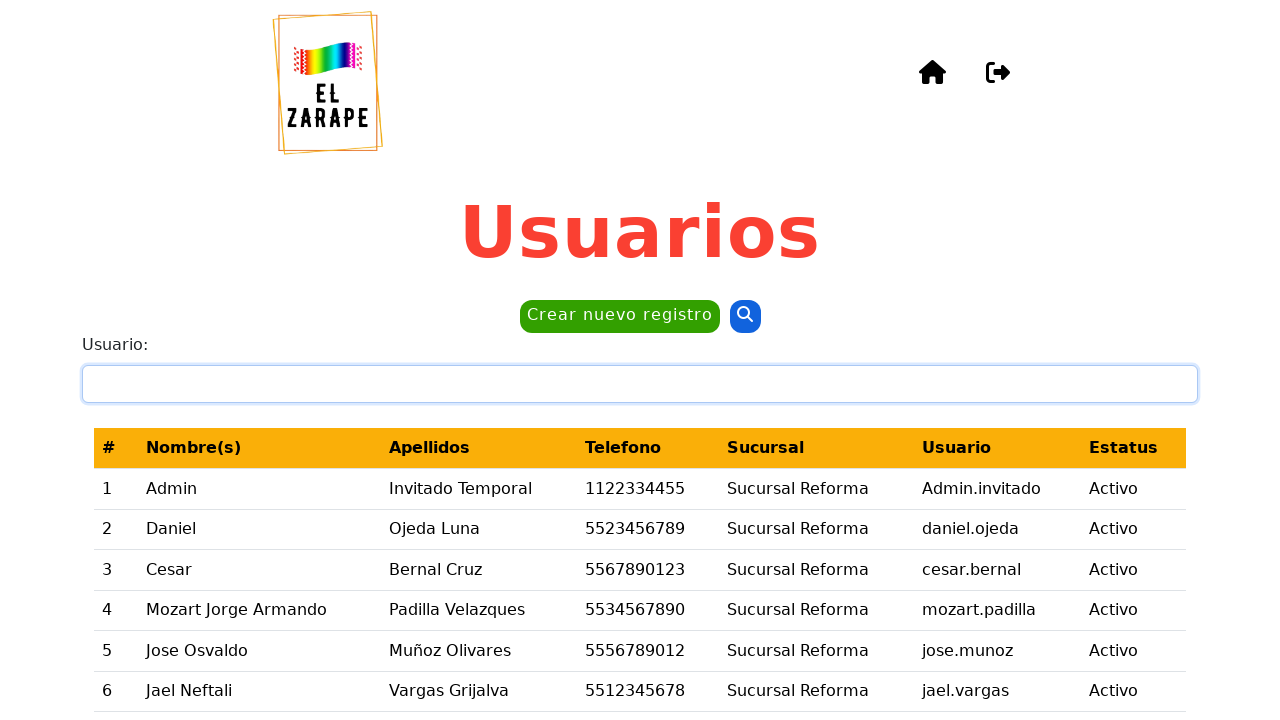

Filled in 'Admin' in the Usuario search field on internal:label="Usuario:"i
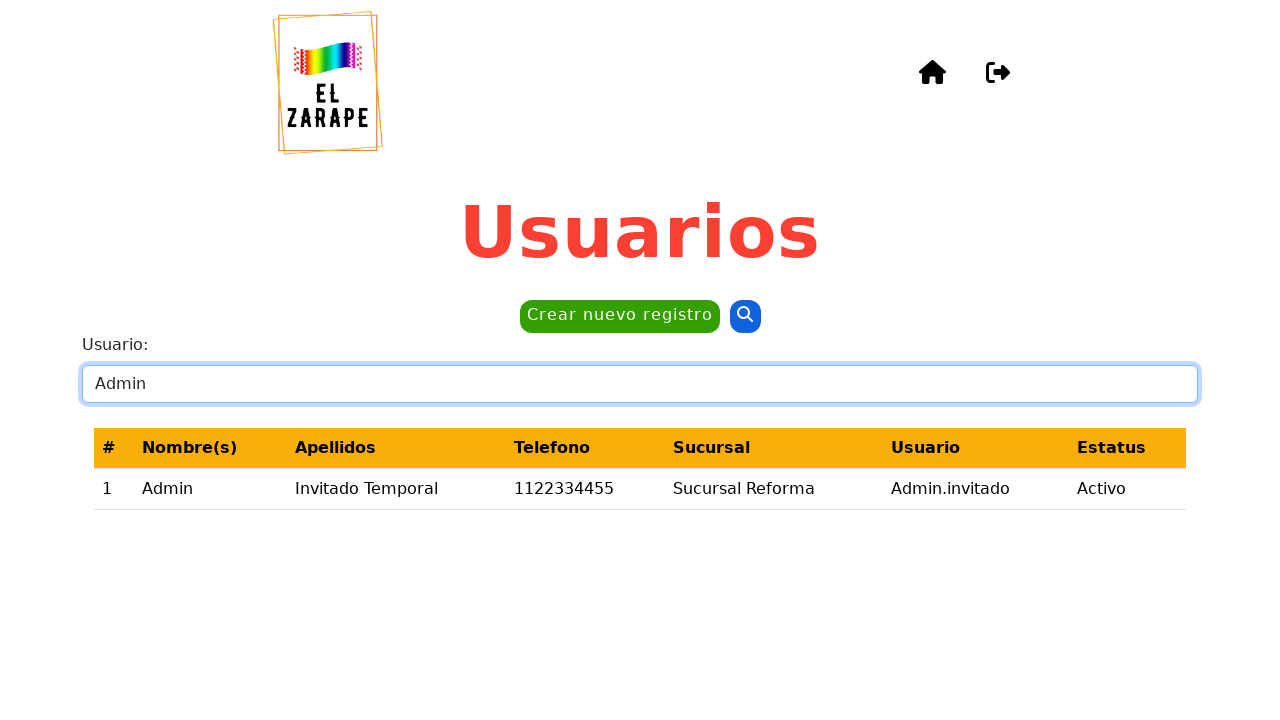

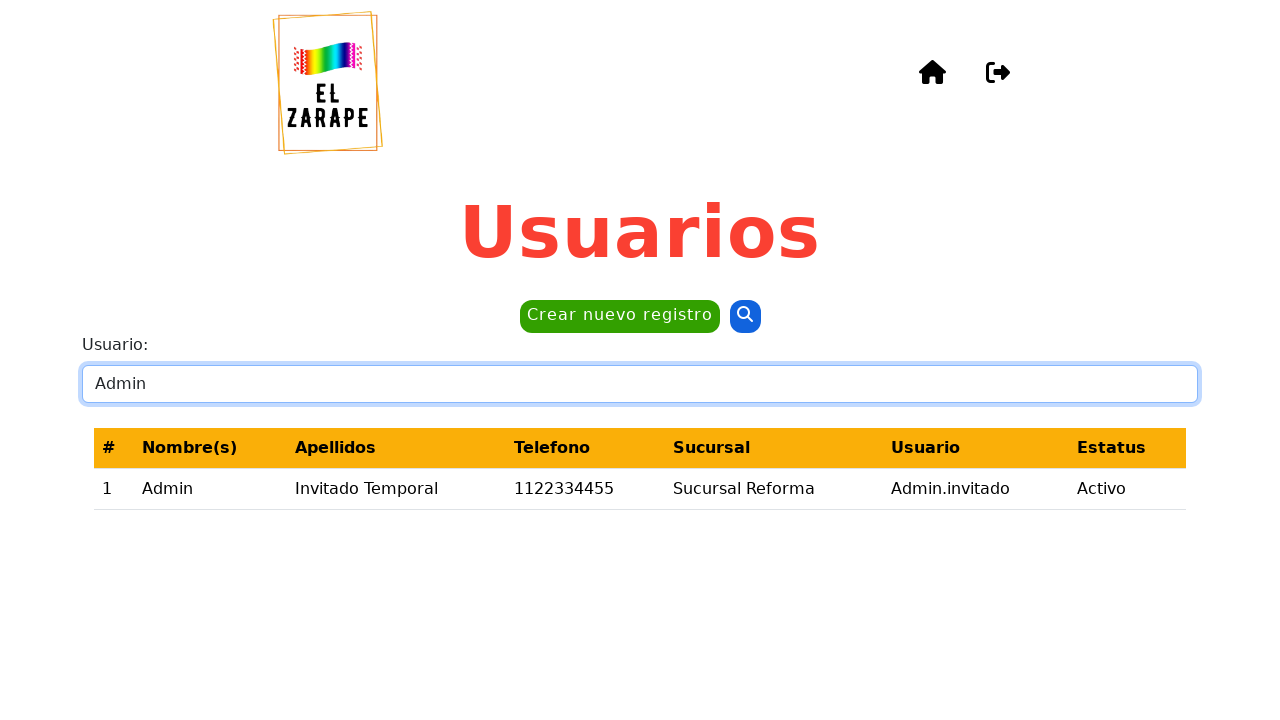